Tests file download functionality by navigating to a download page and clicking on a file link to initiate download

Starting URL: http://the-internet.herokuapp.com/download

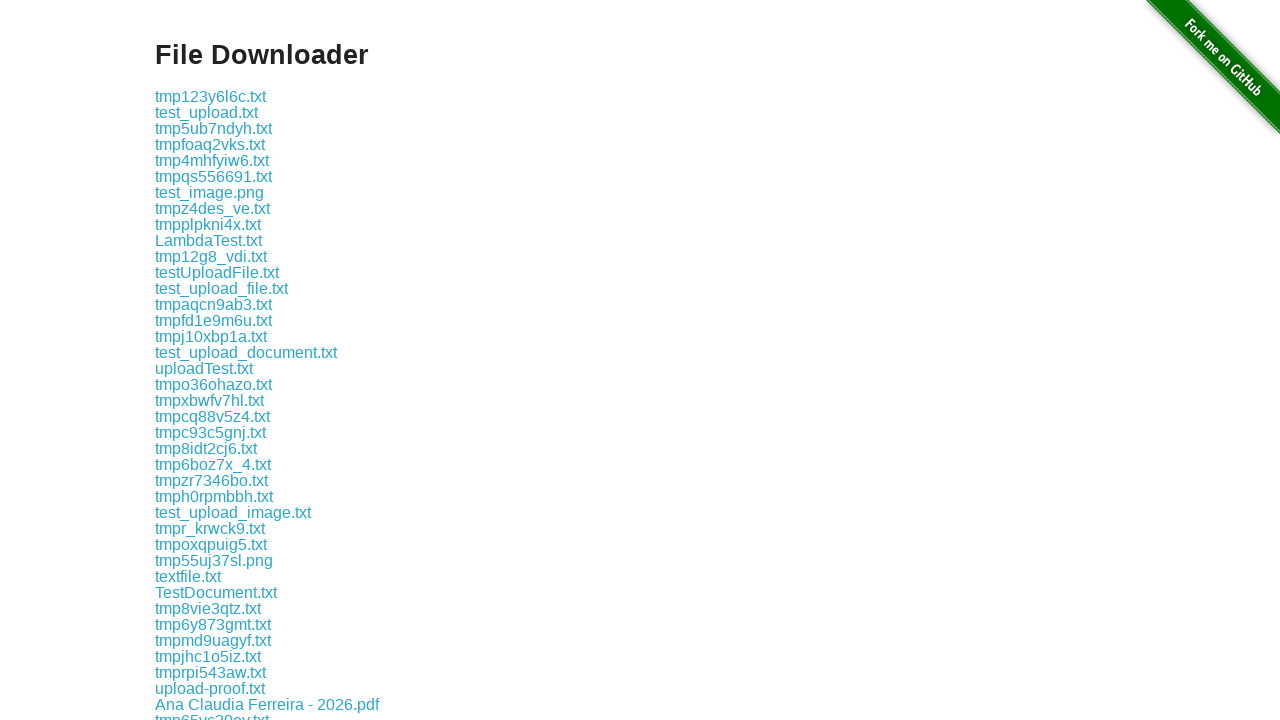

Clicked on file link 'some-file.txt' to initiate download at (198, 367) on xpath=//a[text()='some-file.txt']
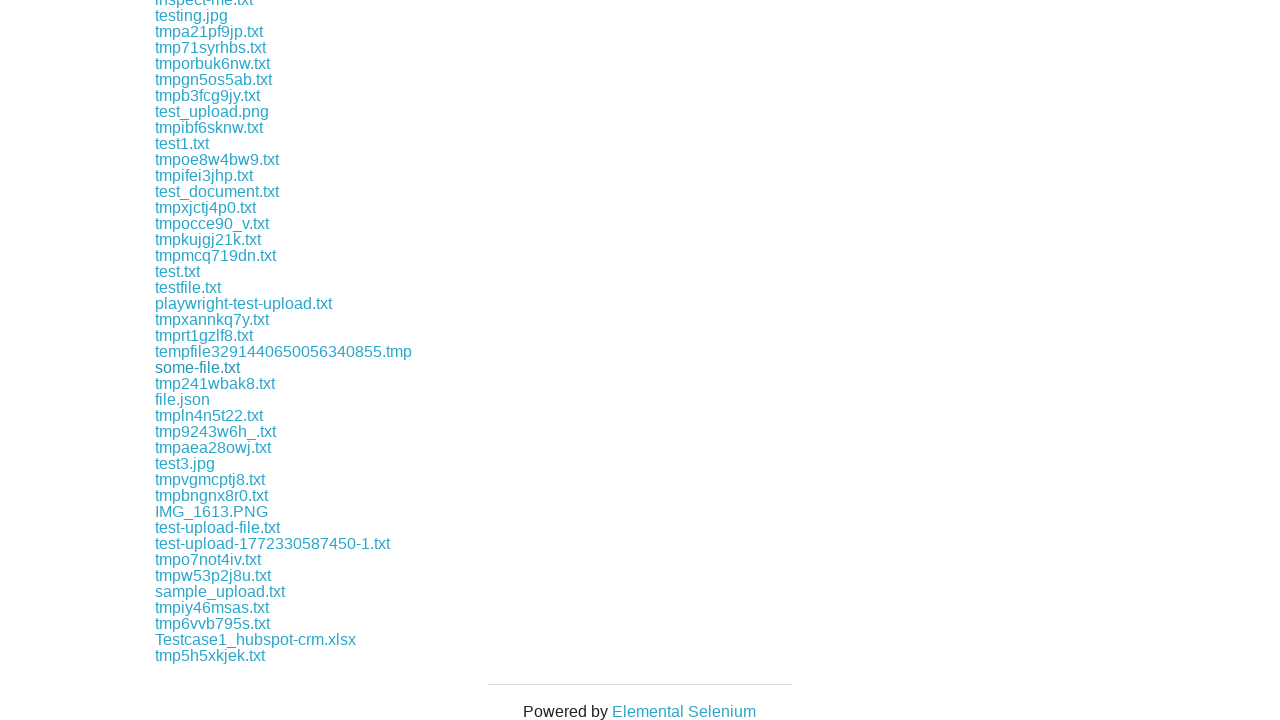

Waited 1 second for download to initiate
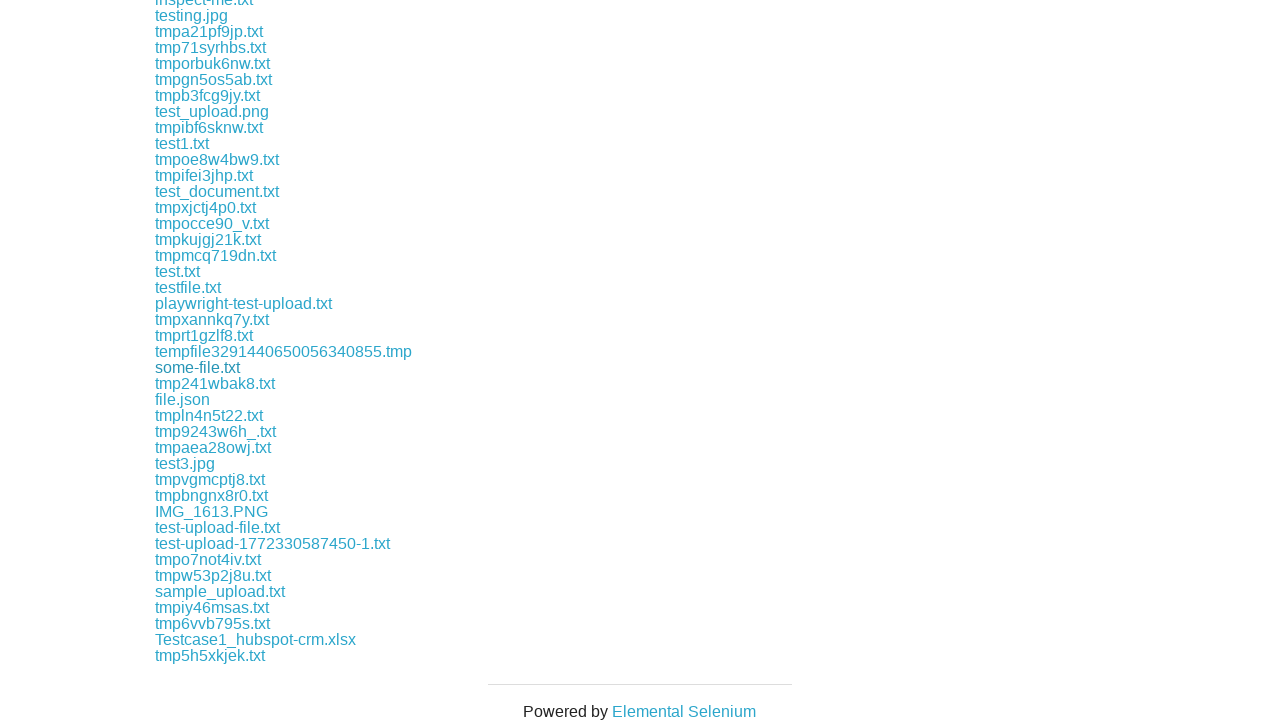

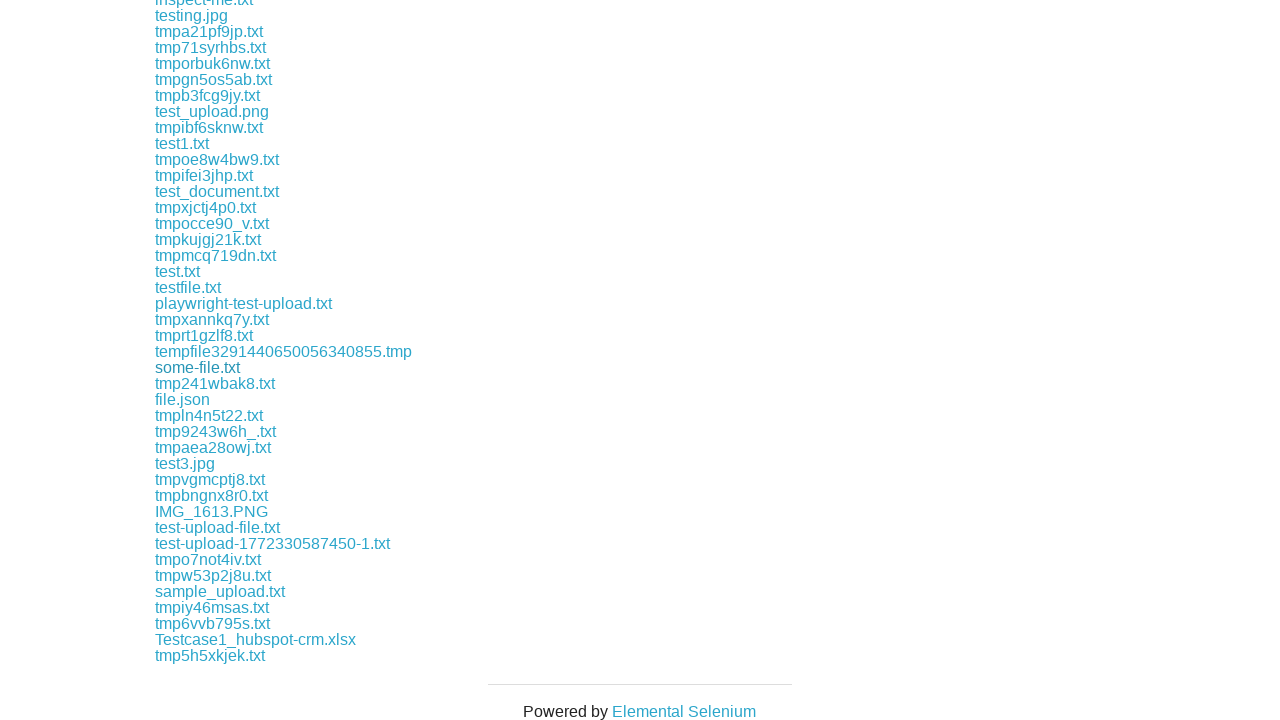